Navigates to the my-fork website landing page and verifies that logo, gallery link, sign in and sign up buttons are displayed

Starting URL: https://test.my-fork.com/

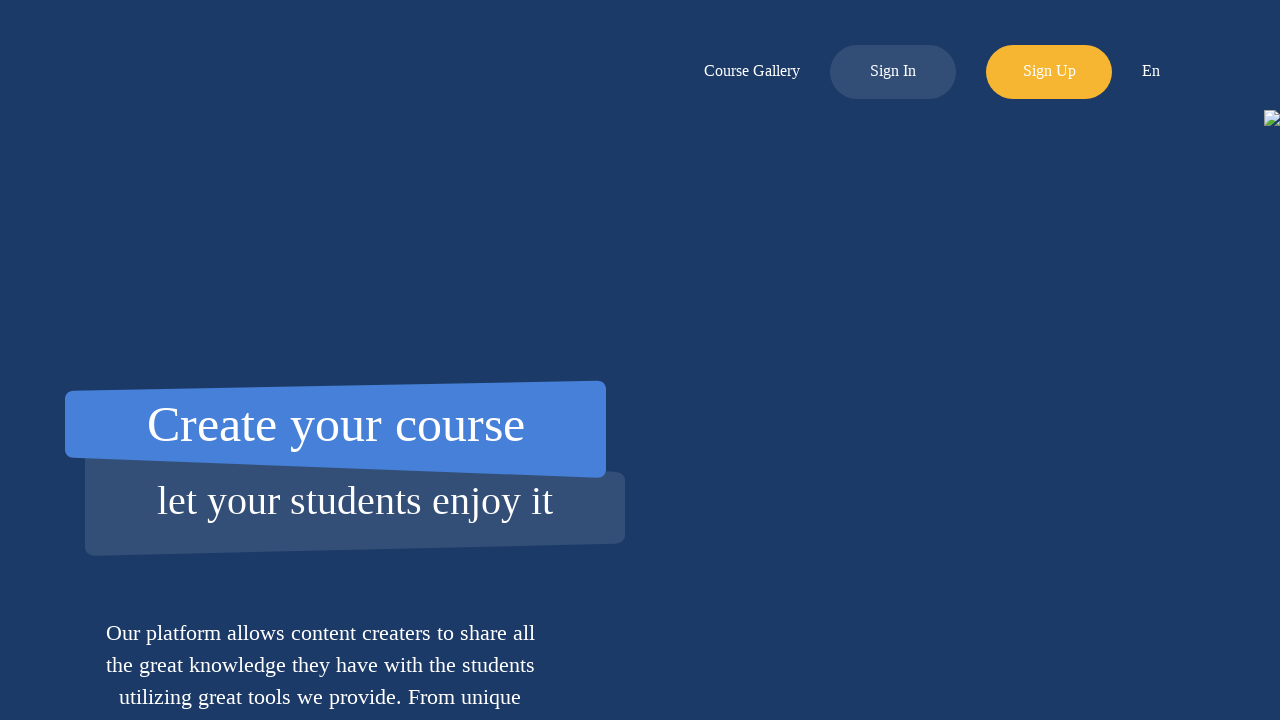

Navigated to my-fork website landing page
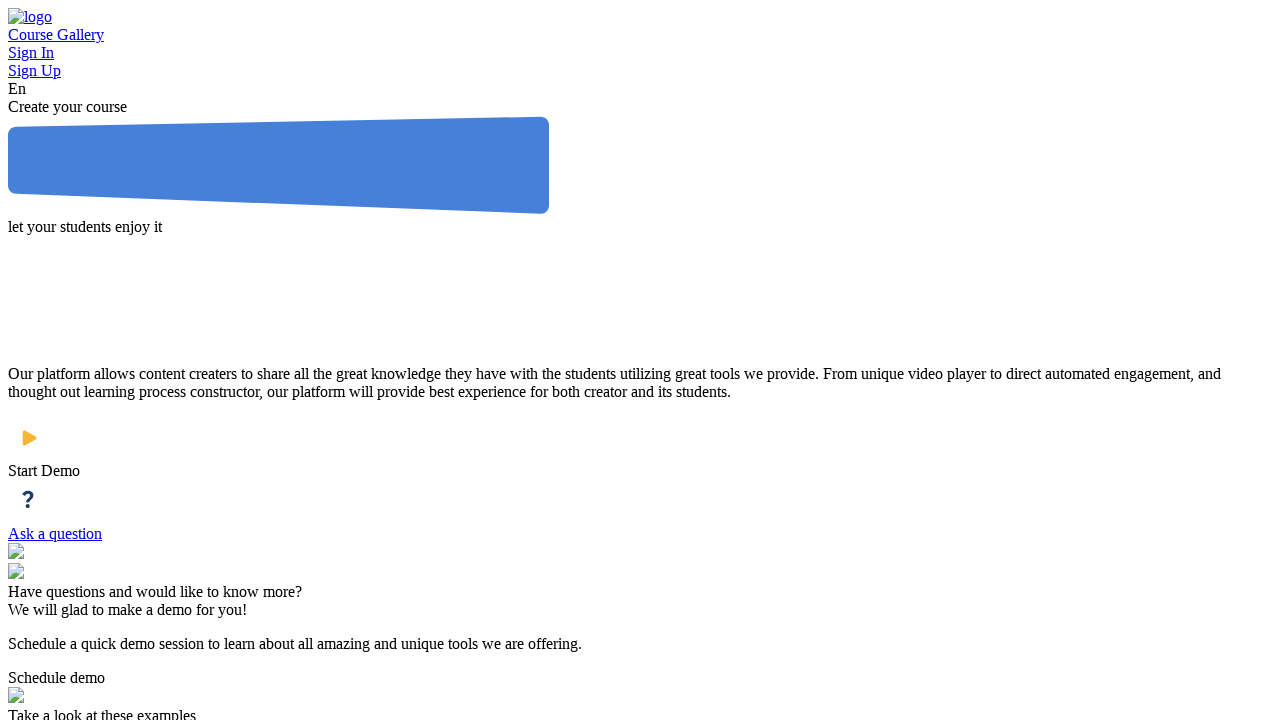

Logo element is displayed
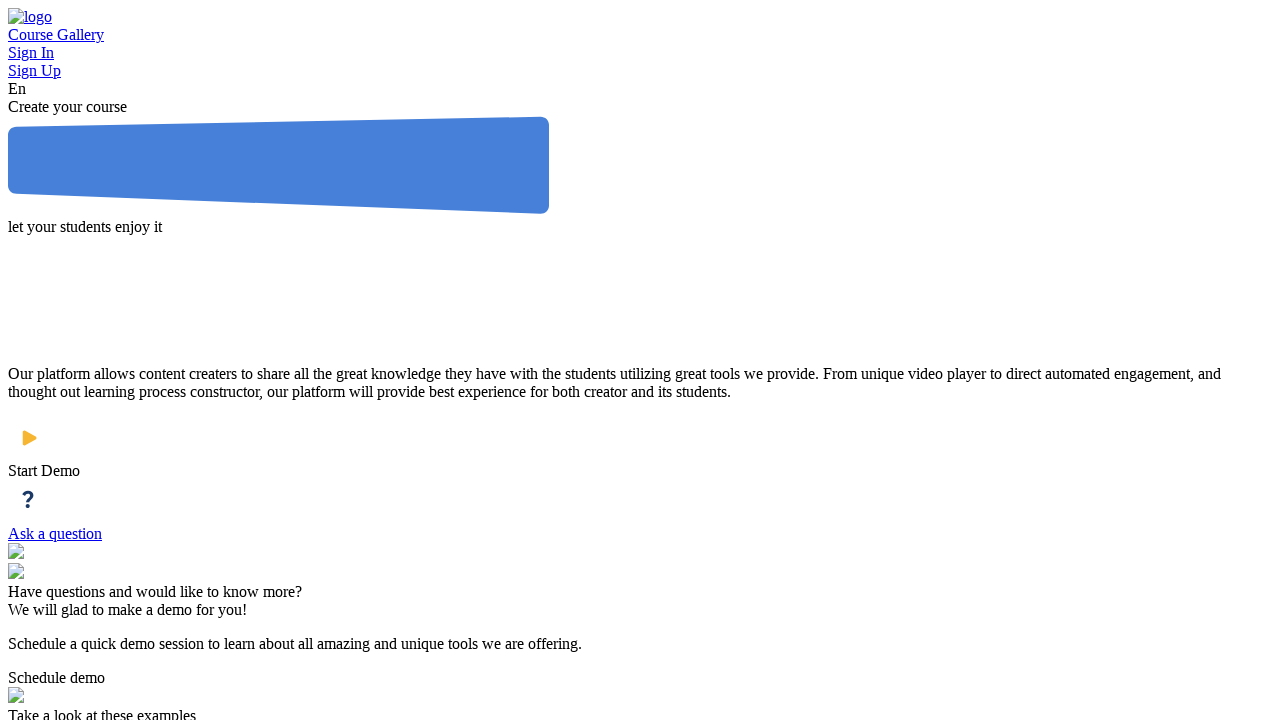

Gallery link is displayed
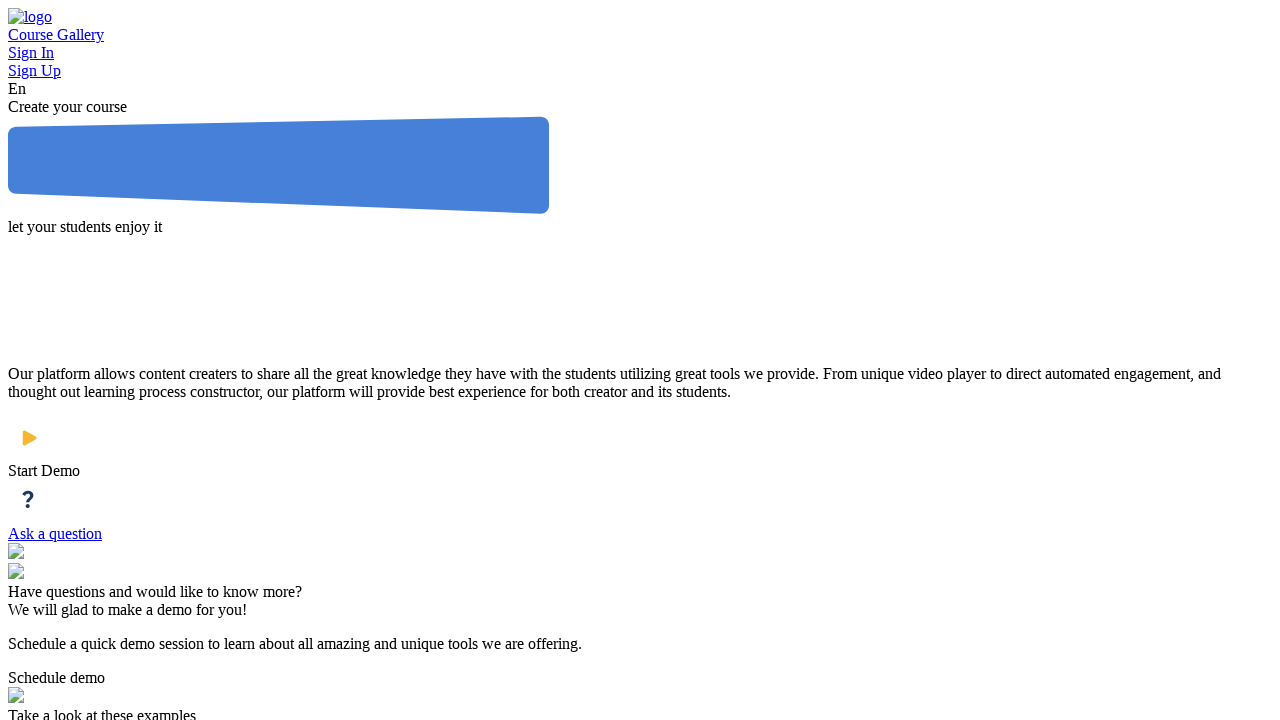

Sign in button is displayed
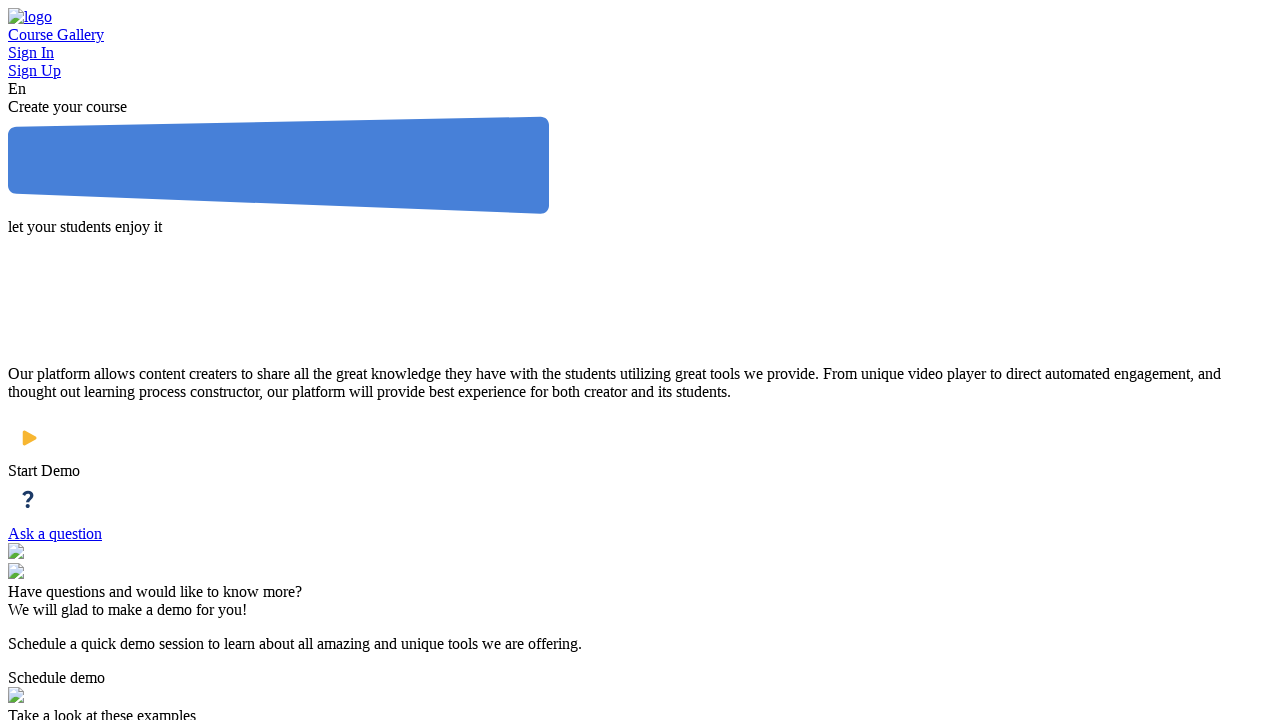

Sign up button is displayed
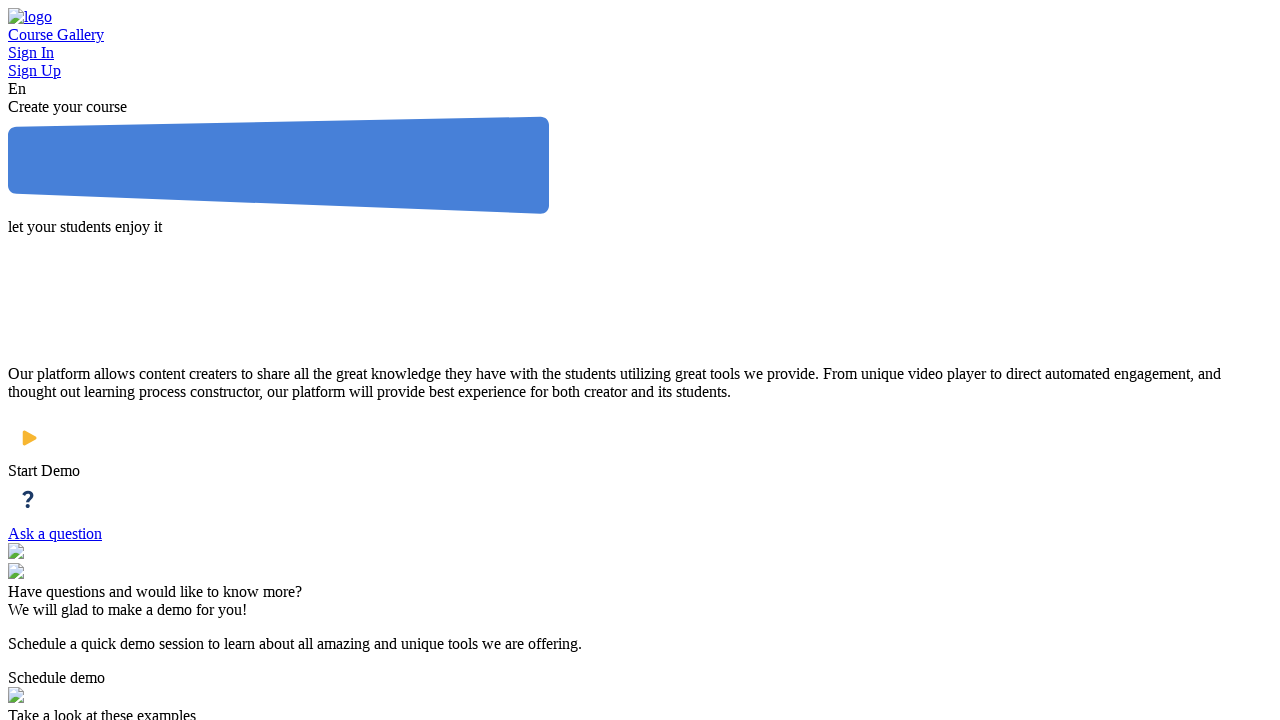

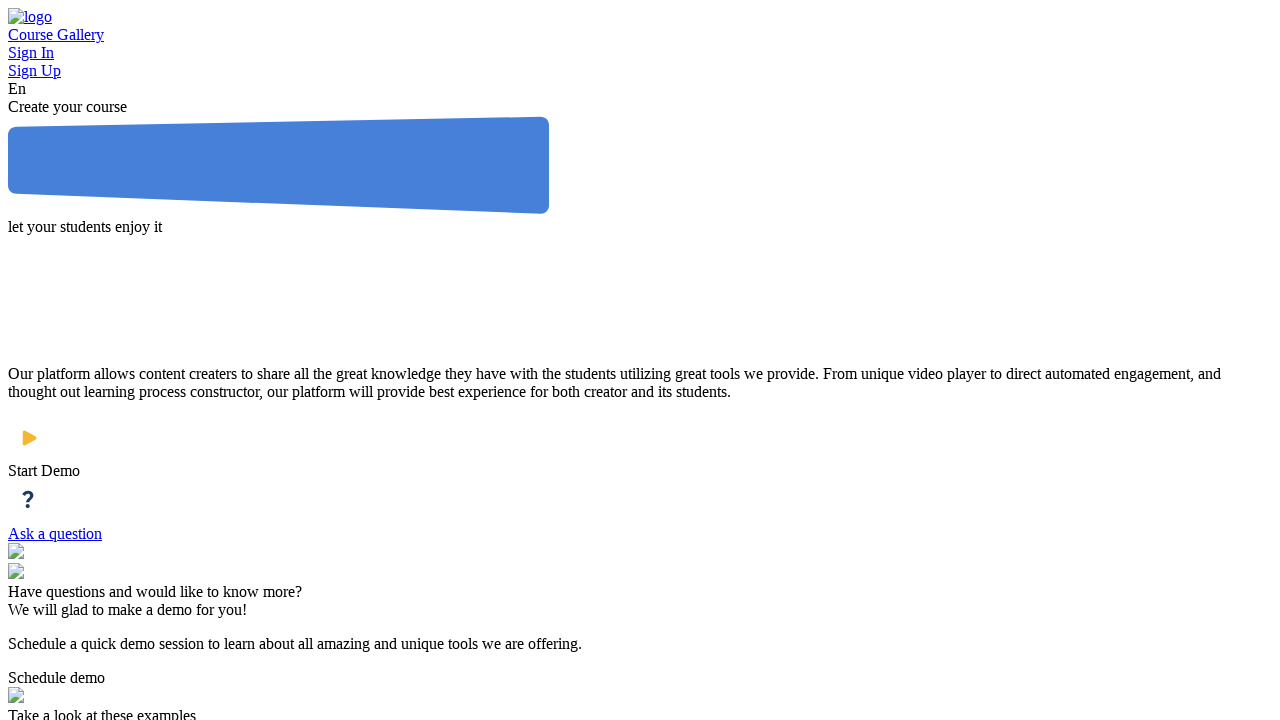